Tests drag and drop functionality by dragging an element from source to target location on a jQuery UI demo page

Starting URL: https://jqueryui.com/resources/demos/droppable/default.html

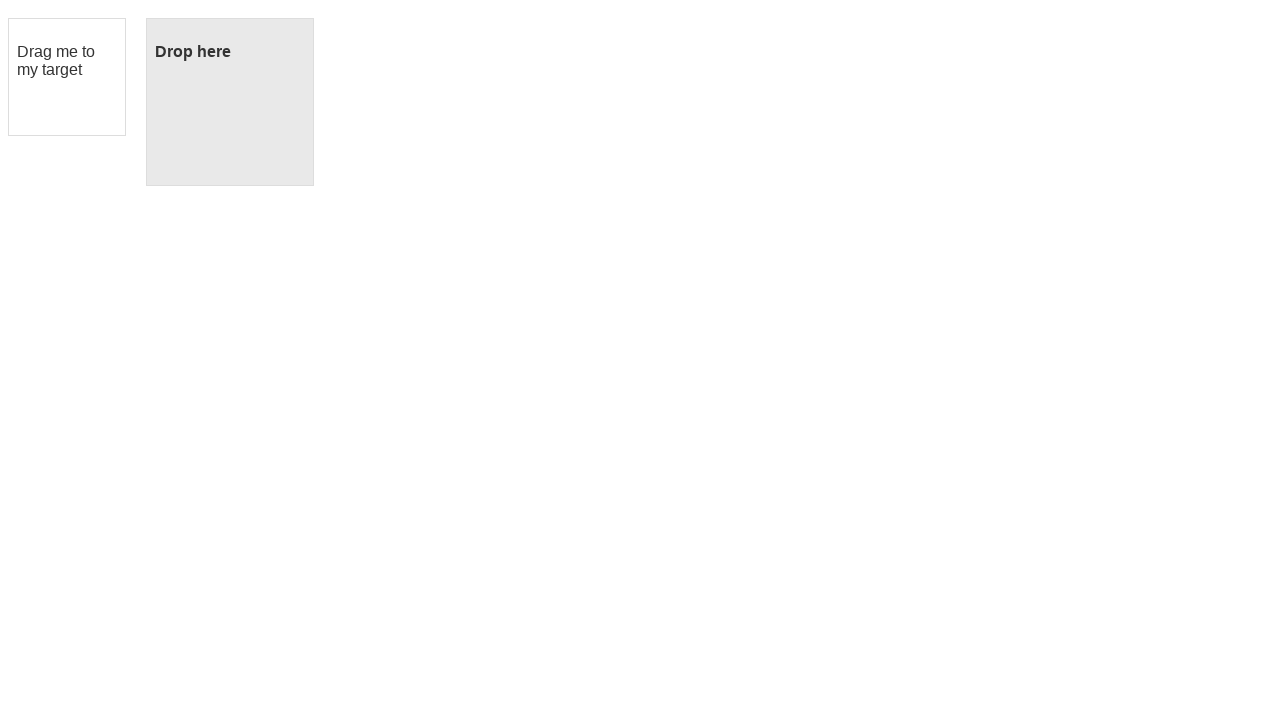

Located the draggable element with id 'draggable'
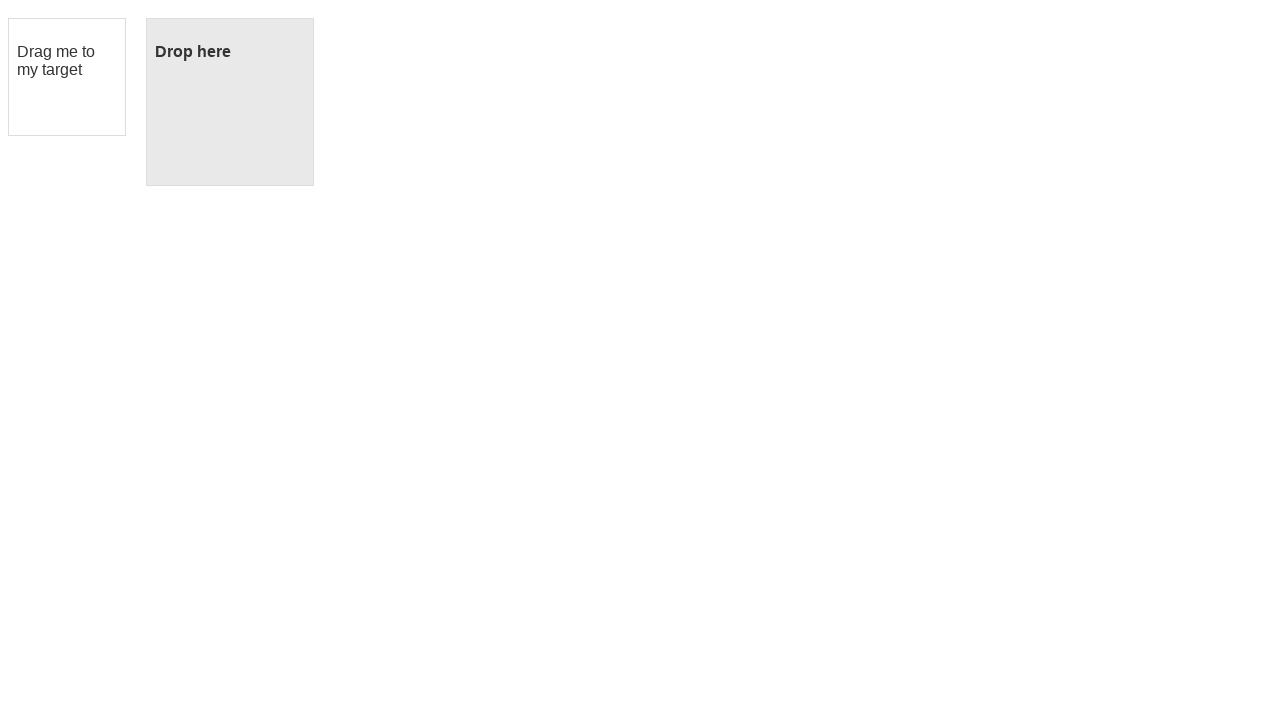

Located the droppable target element with id 'droppable'
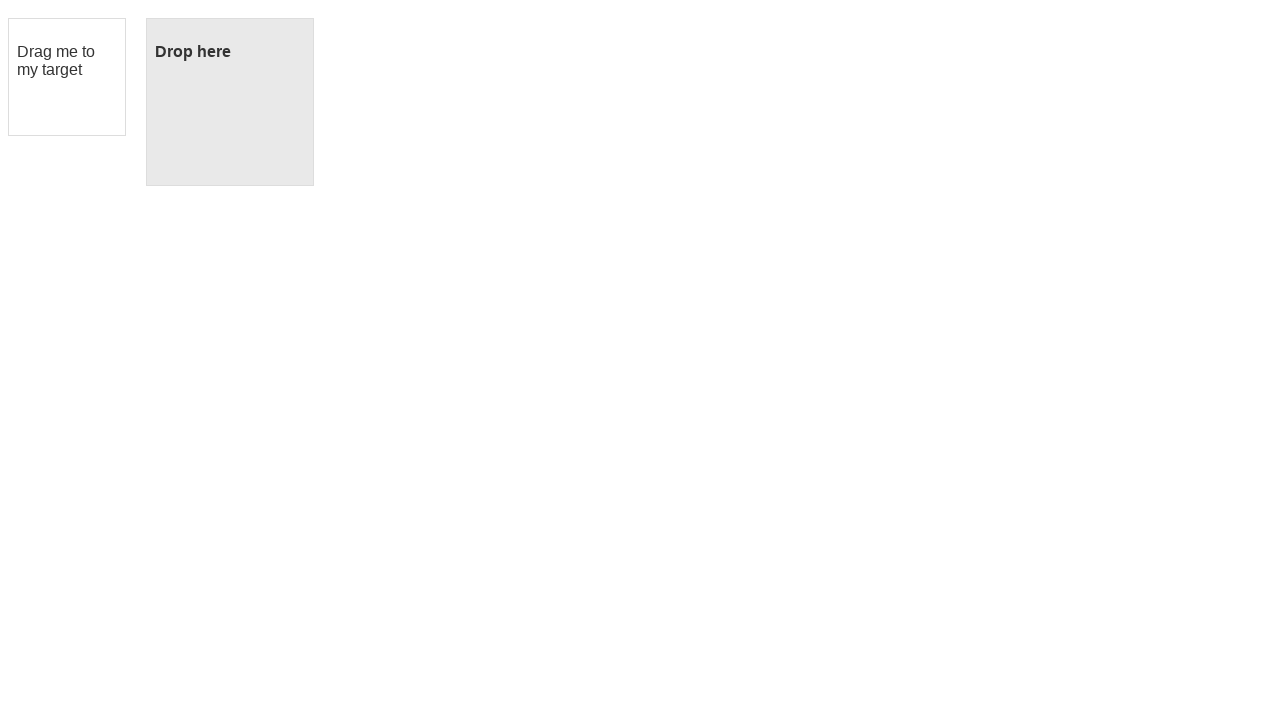

Dragged the source element to the target element at (230, 102)
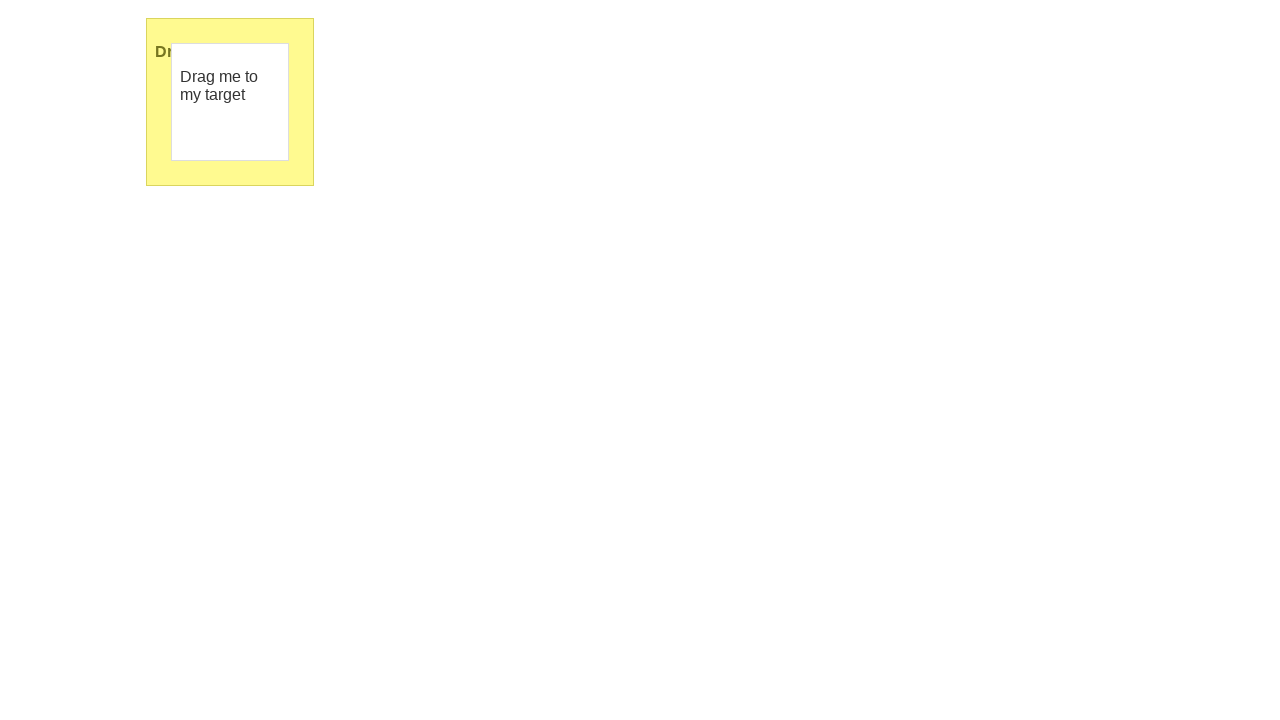

Waited 2 seconds to observe the drag and drop result
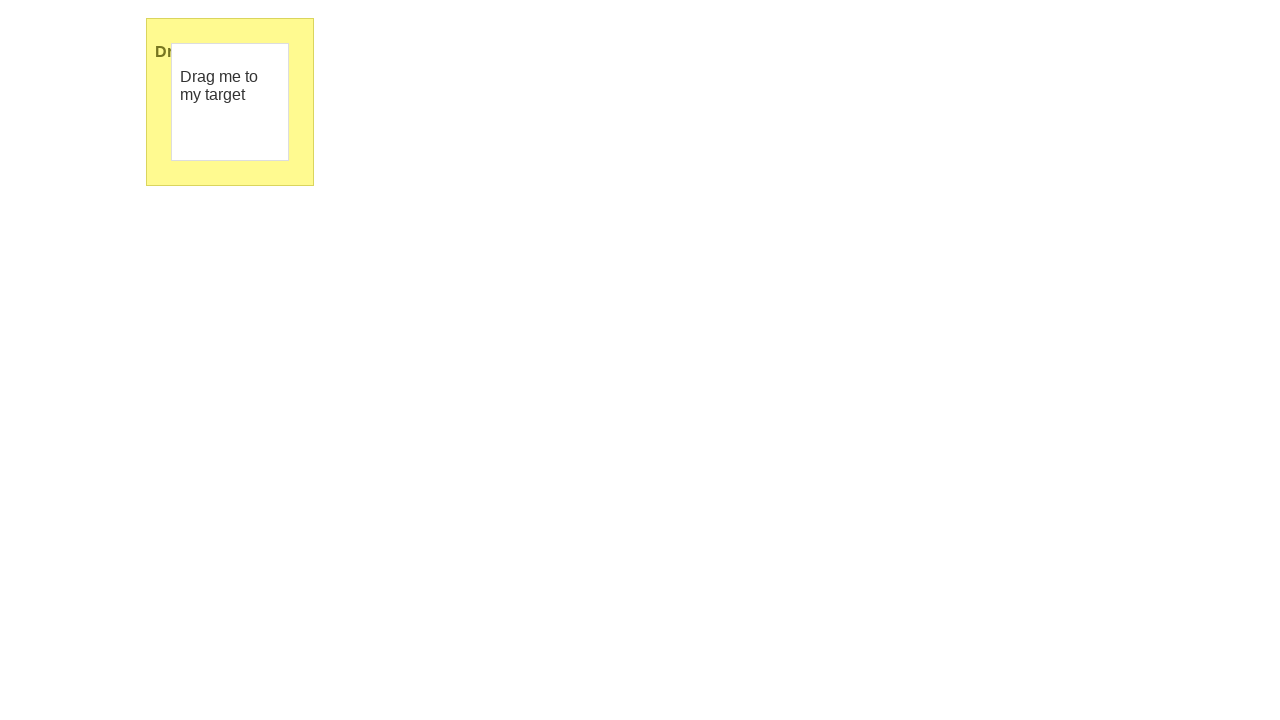

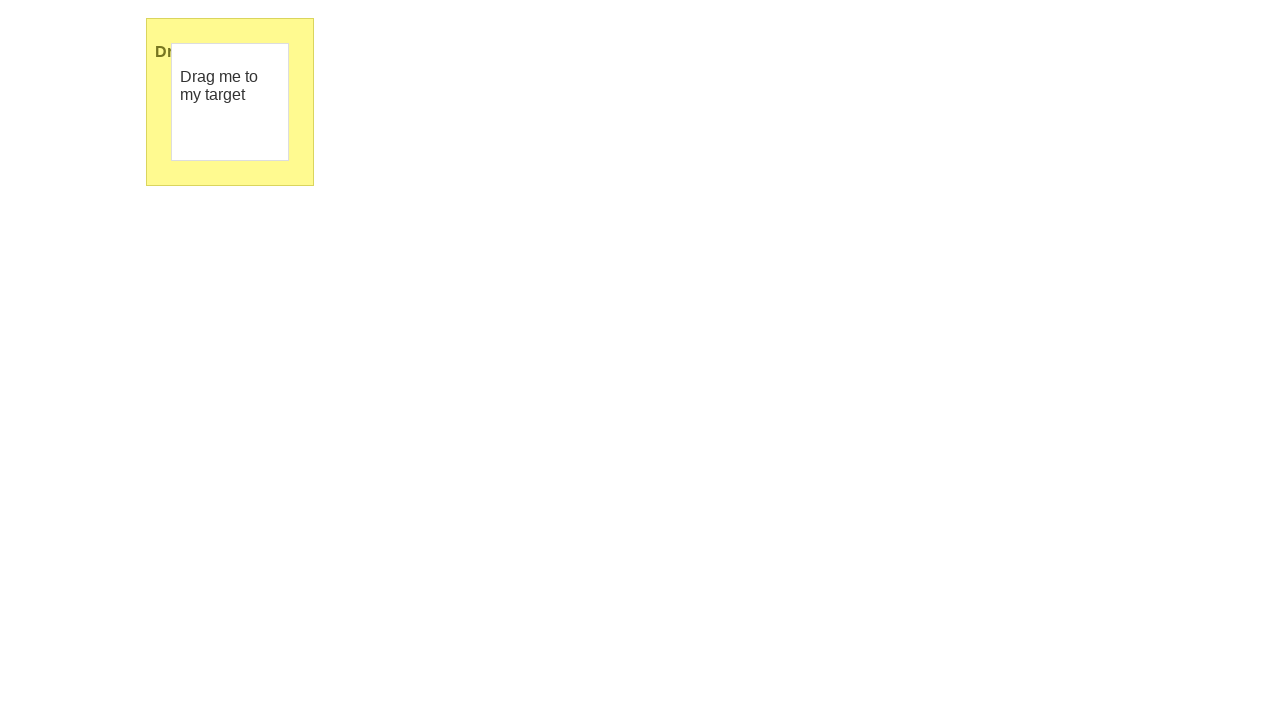